Tests multi-select dropdown functionality by selecting multiple superhero options (Aquaman, The Avengers, Batman)

Starting URL: https://letcode.in/dropdowns

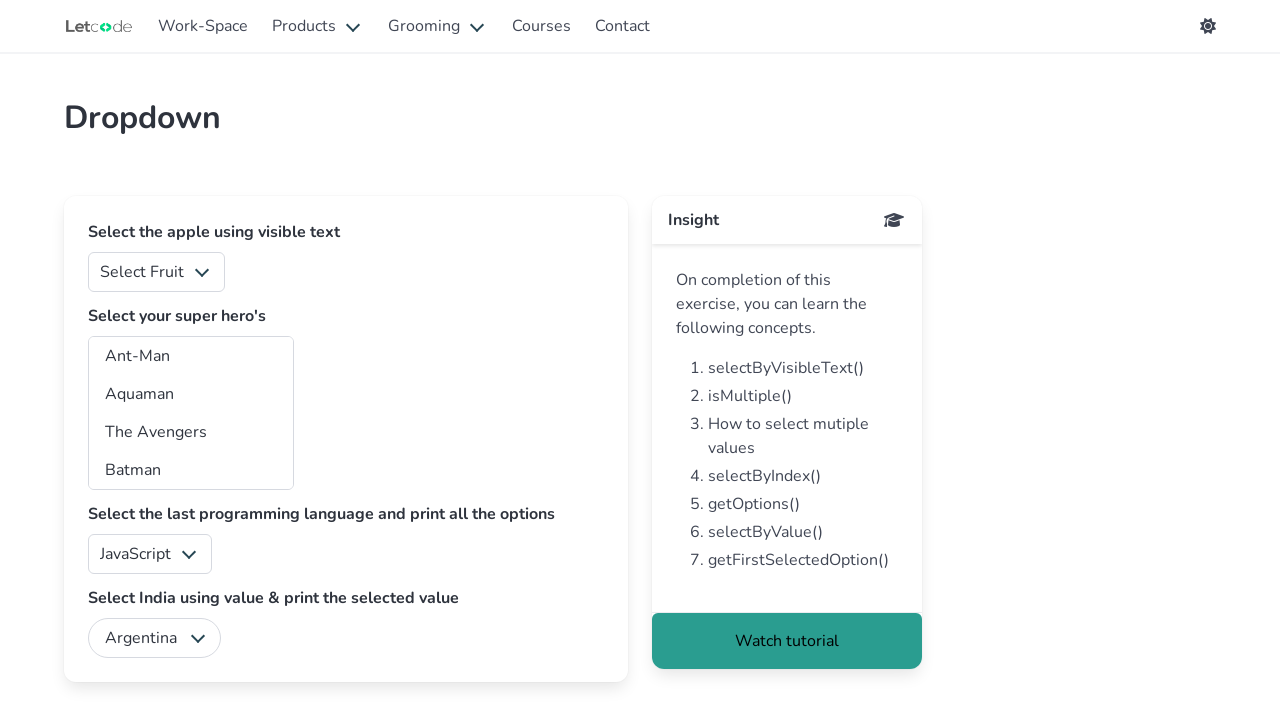

Waited for superheros dropdown to be visible
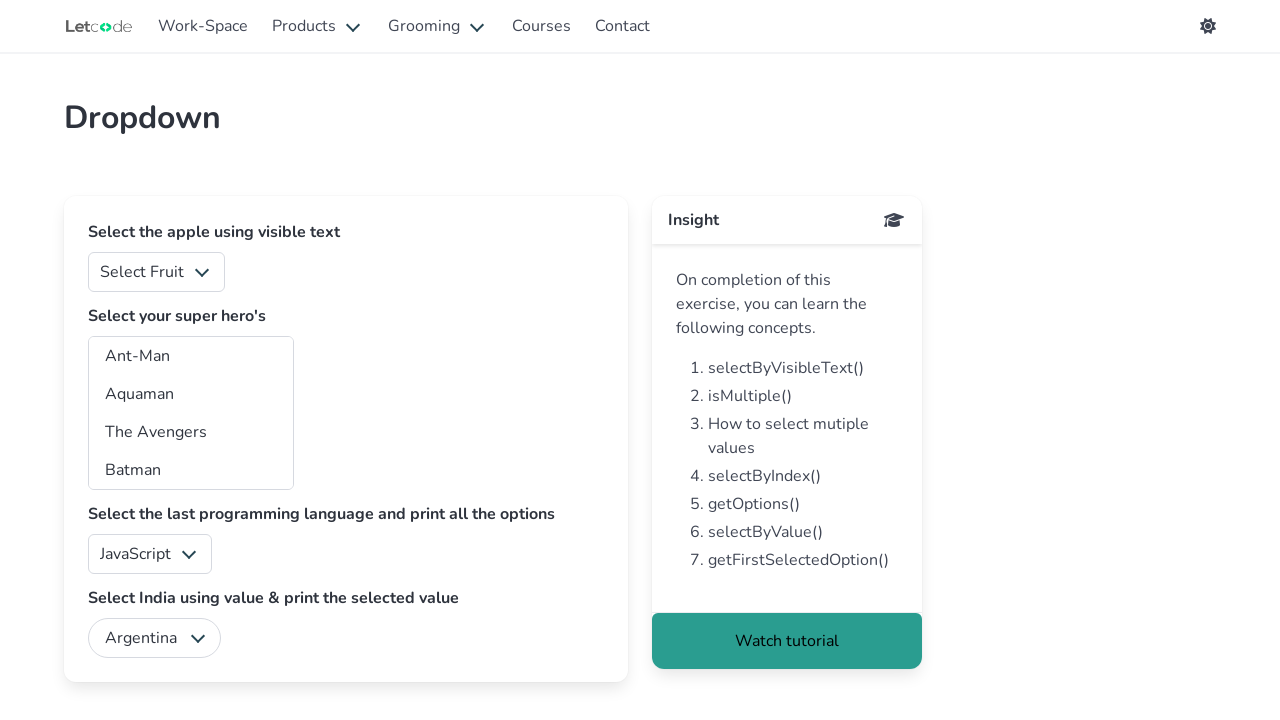

Selected Aquaman from multi-select dropdown on #superheros
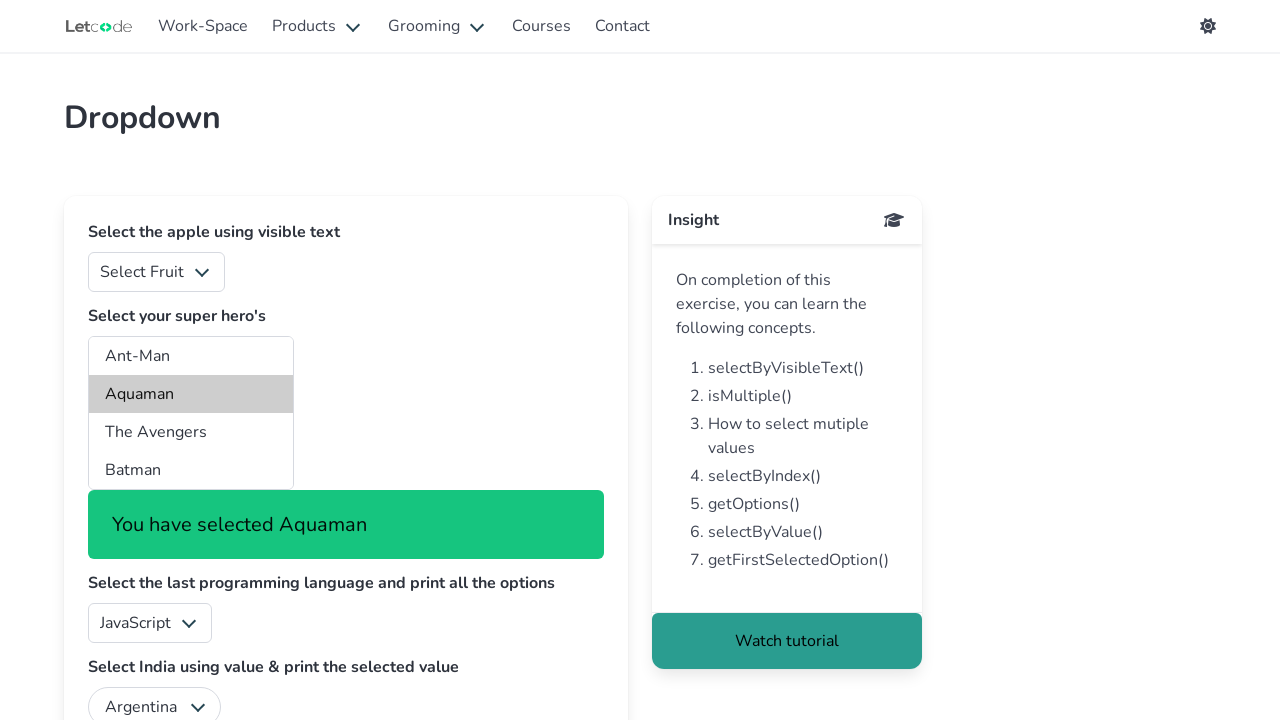

Selected The Avengers from multi-select dropdown on #superheros
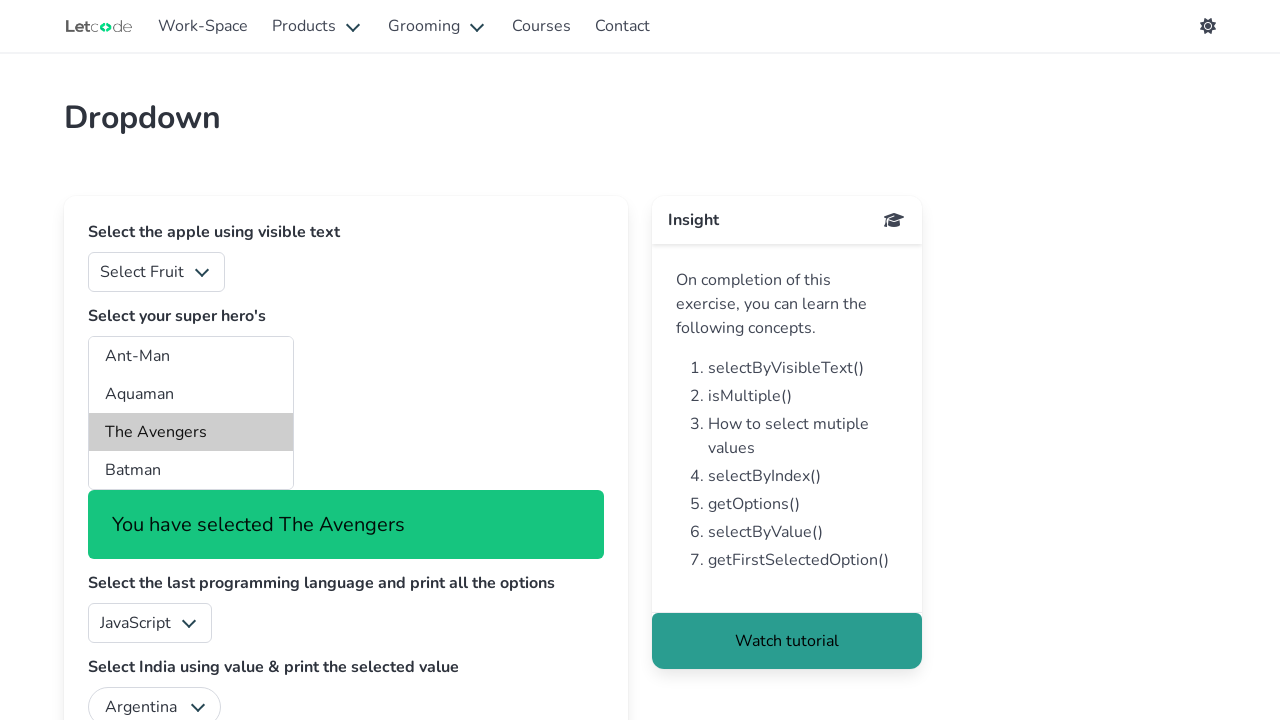

Selected Batman from multi-select dropdown on #superheros
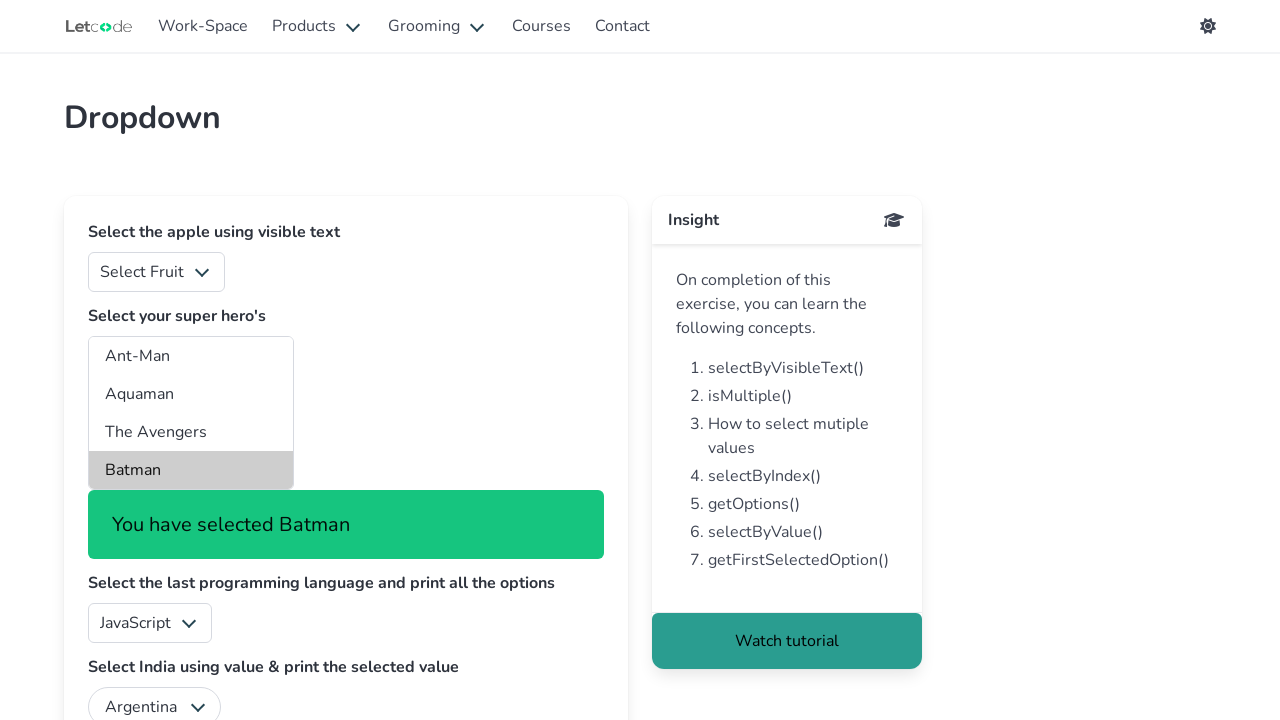

Retrieved all checked options from dropdown
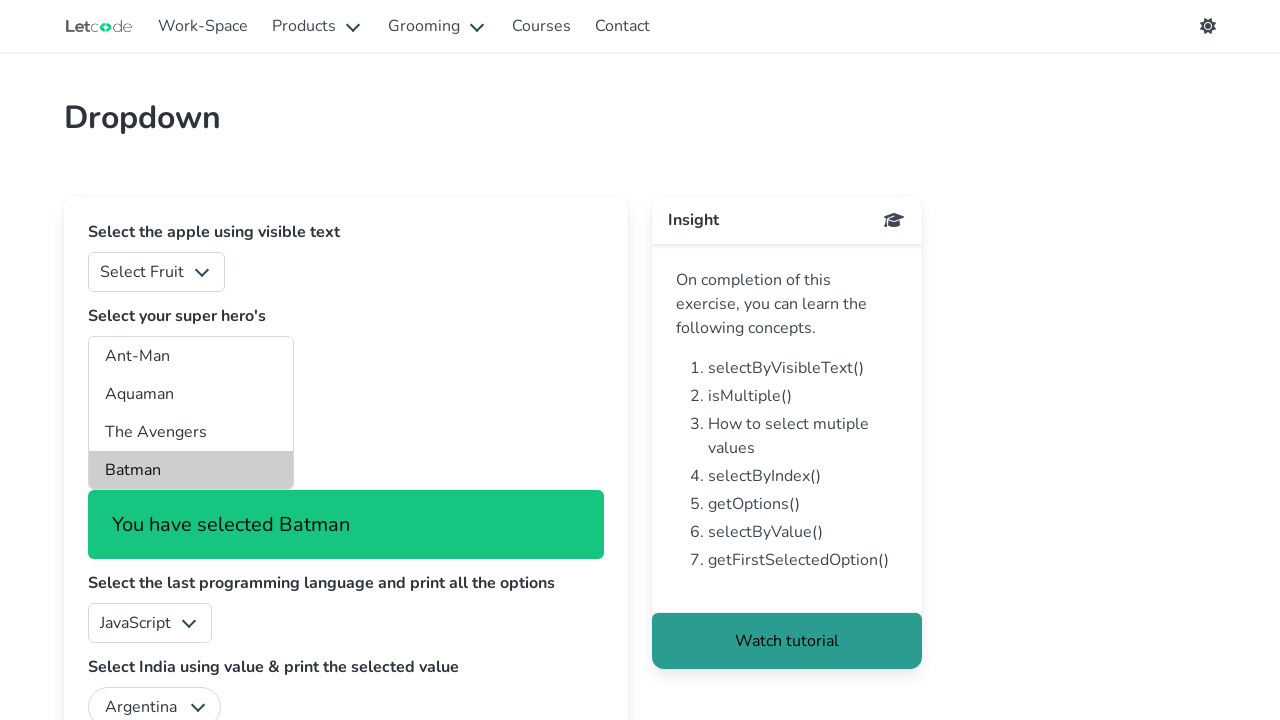

Verified that at least one option was selected
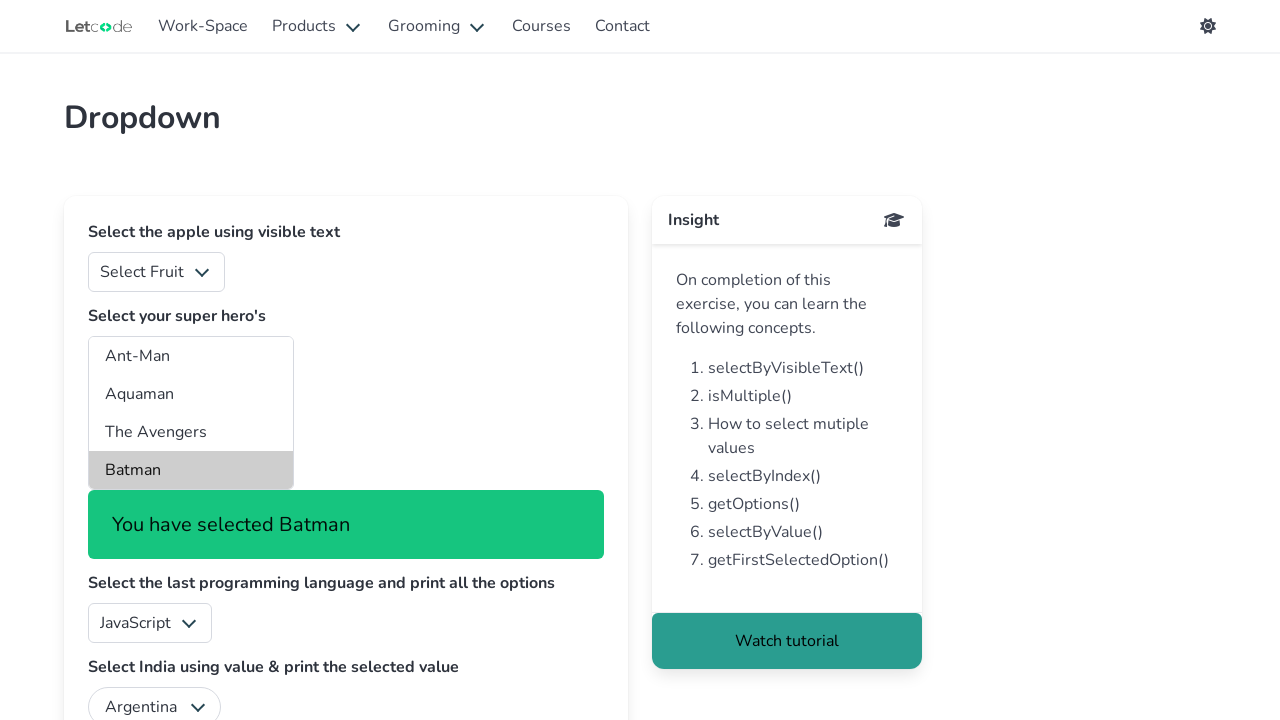

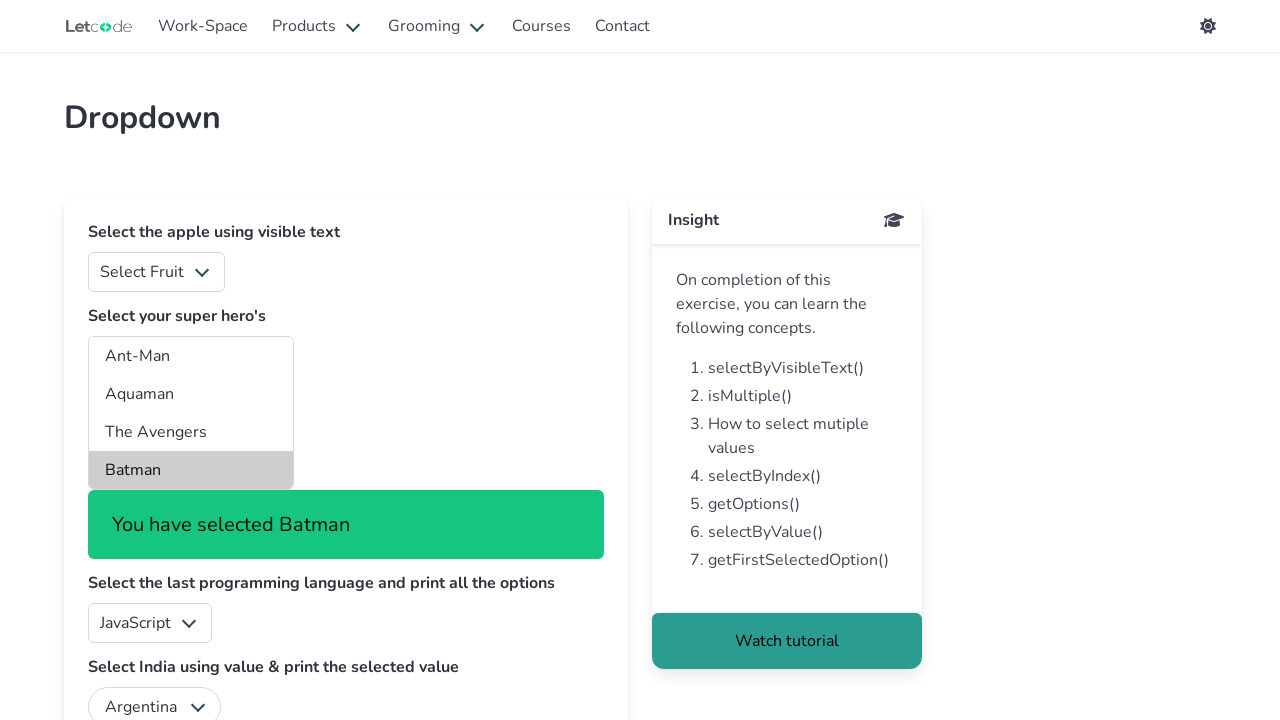